Tests various mouse events including single click, double click, and context click (right-click) on different elements on a mouse events training page, then interacts with a context menu.

Starting URL: https://training-support.net/webelements/mouse-events

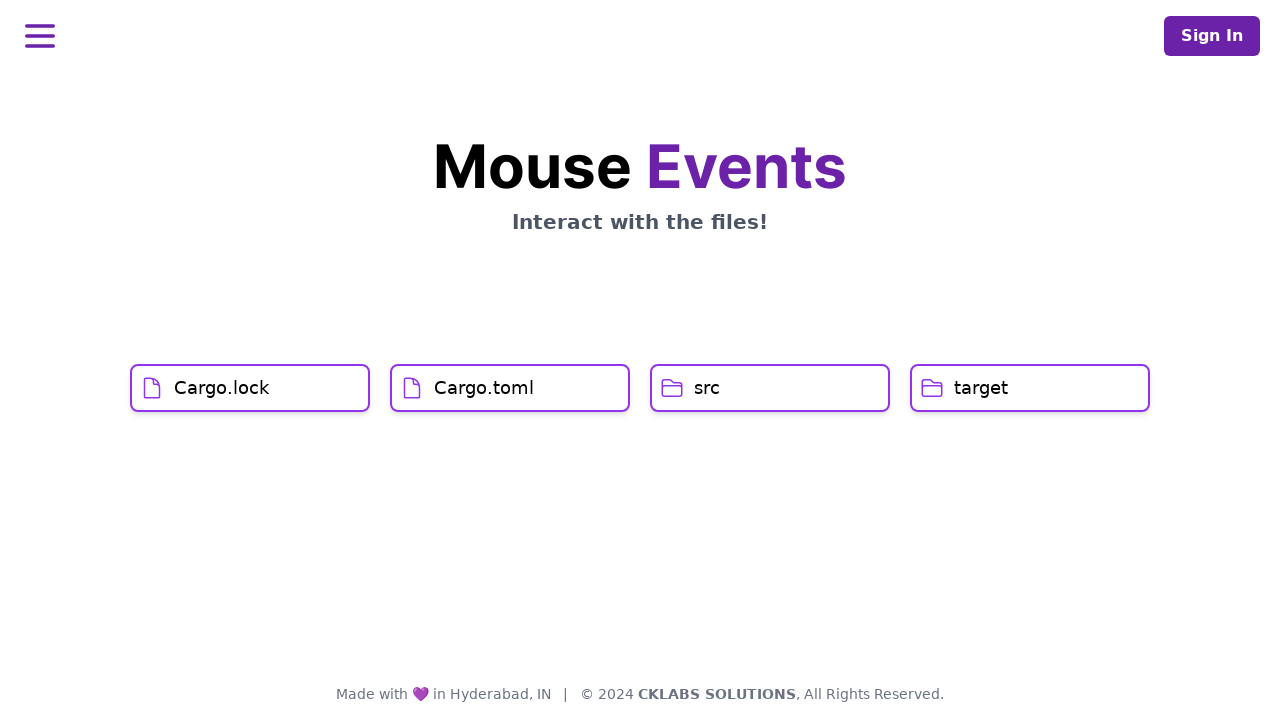

Single clicked on Cargo.lock element at (222, 388) on xpath=//h1[text()='Cargo.lock']
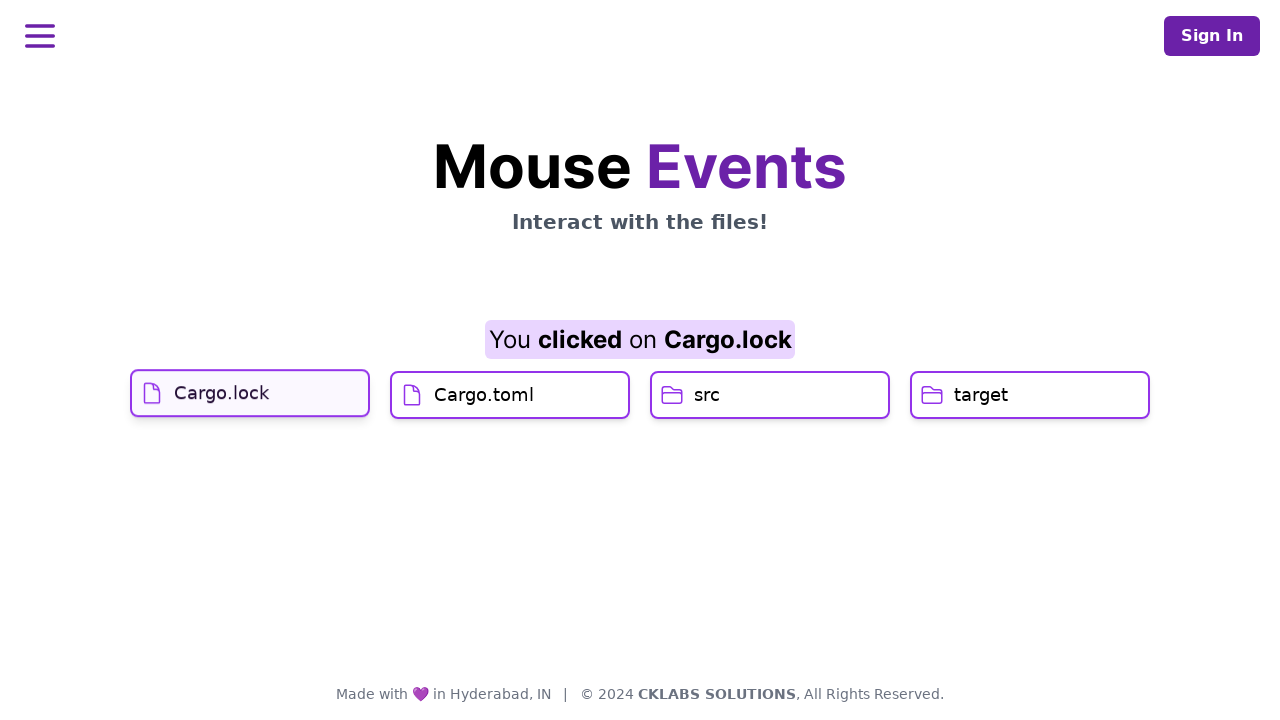

Single clicked on Cargo.toml element at (484, 420) on xpath=//h1[text()='Cargo.toml']
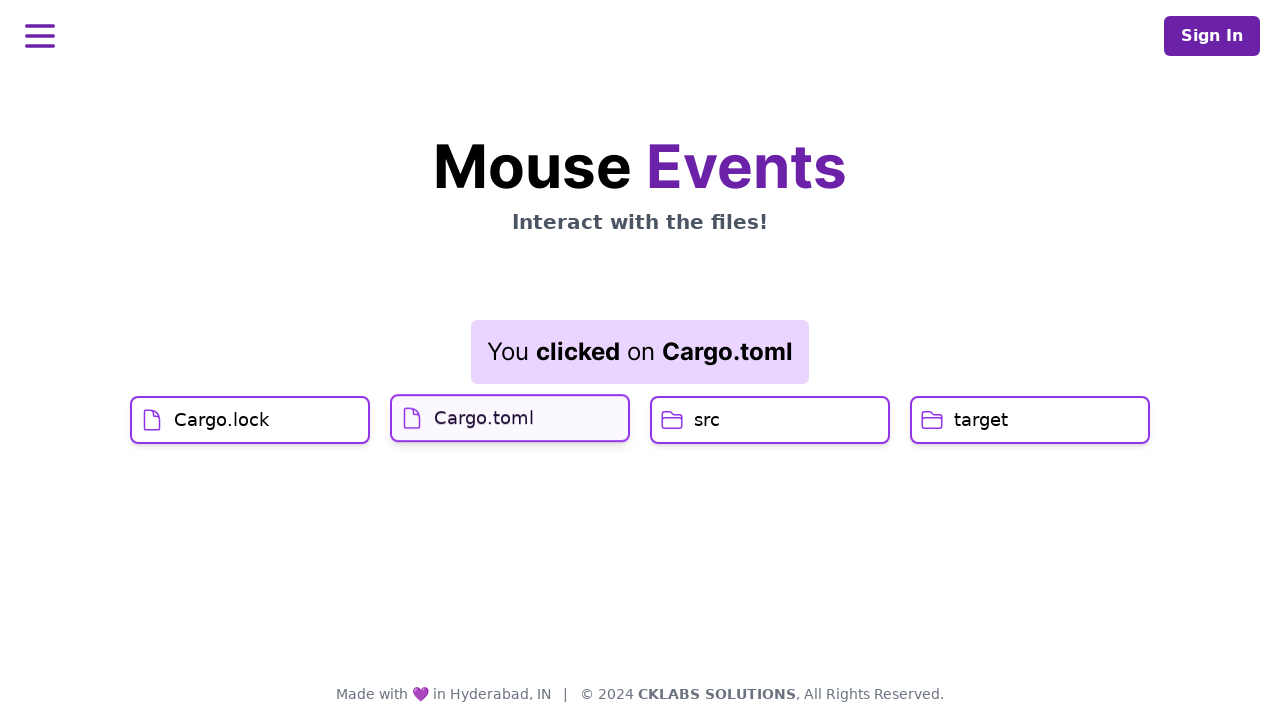

Result element loaded after Cargo.toml click
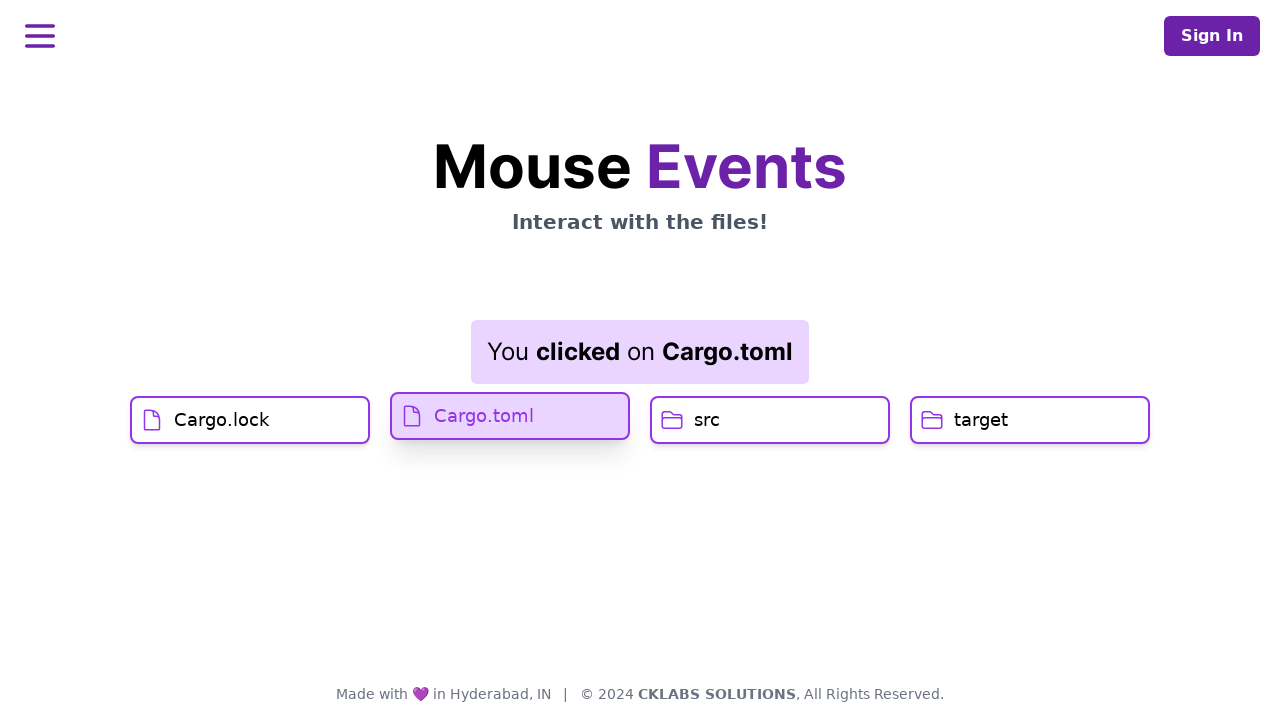

Double clicked on src element at (707, 420) on xpath=//h1[text()='src']
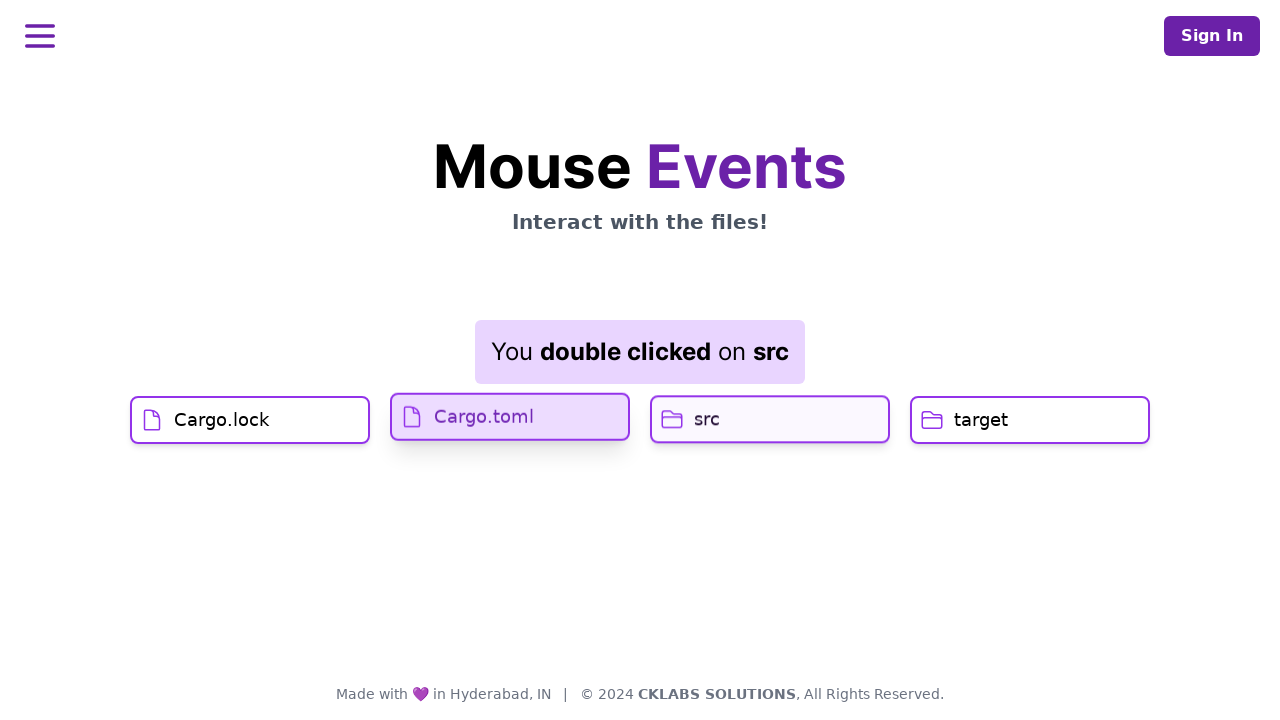

Right-clicked on target element to open context menu at (981, 420) on //h1[text()='target']
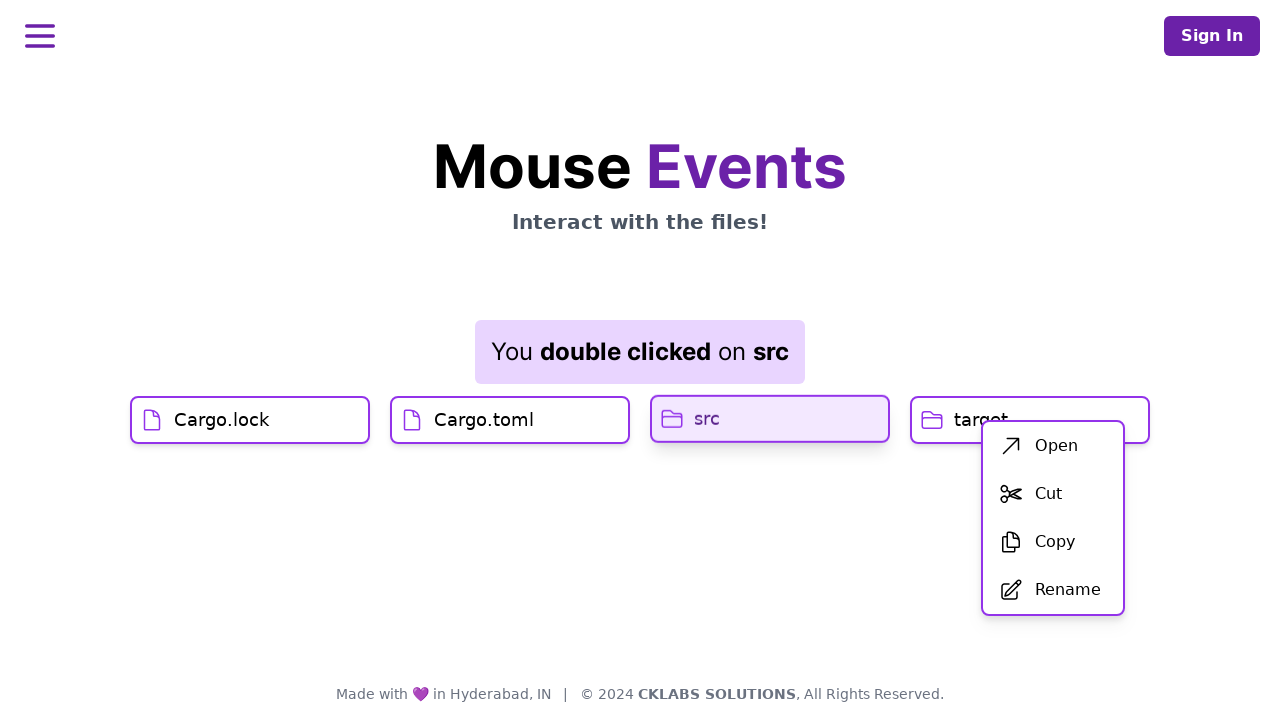

Clicked first item in context menu at (1053, 446) on xpath=//div[@id='menu']/div/ul/li[1]
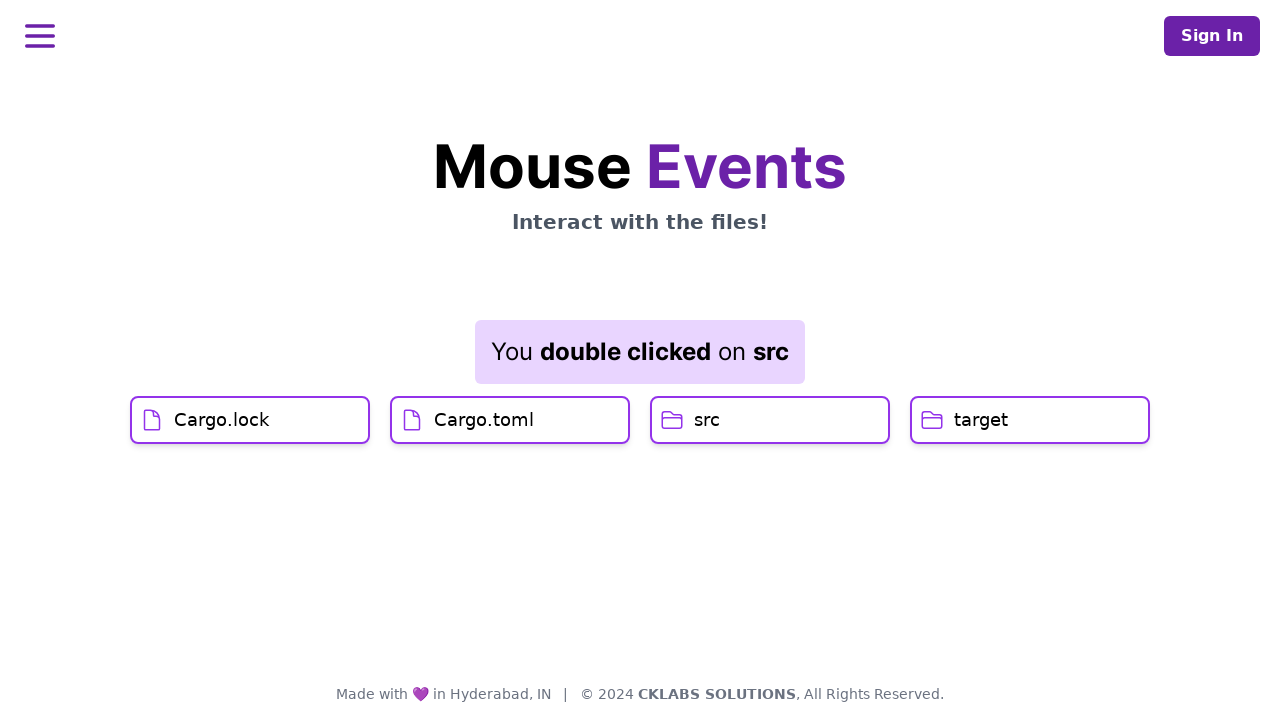

Result element updated after context menu selection
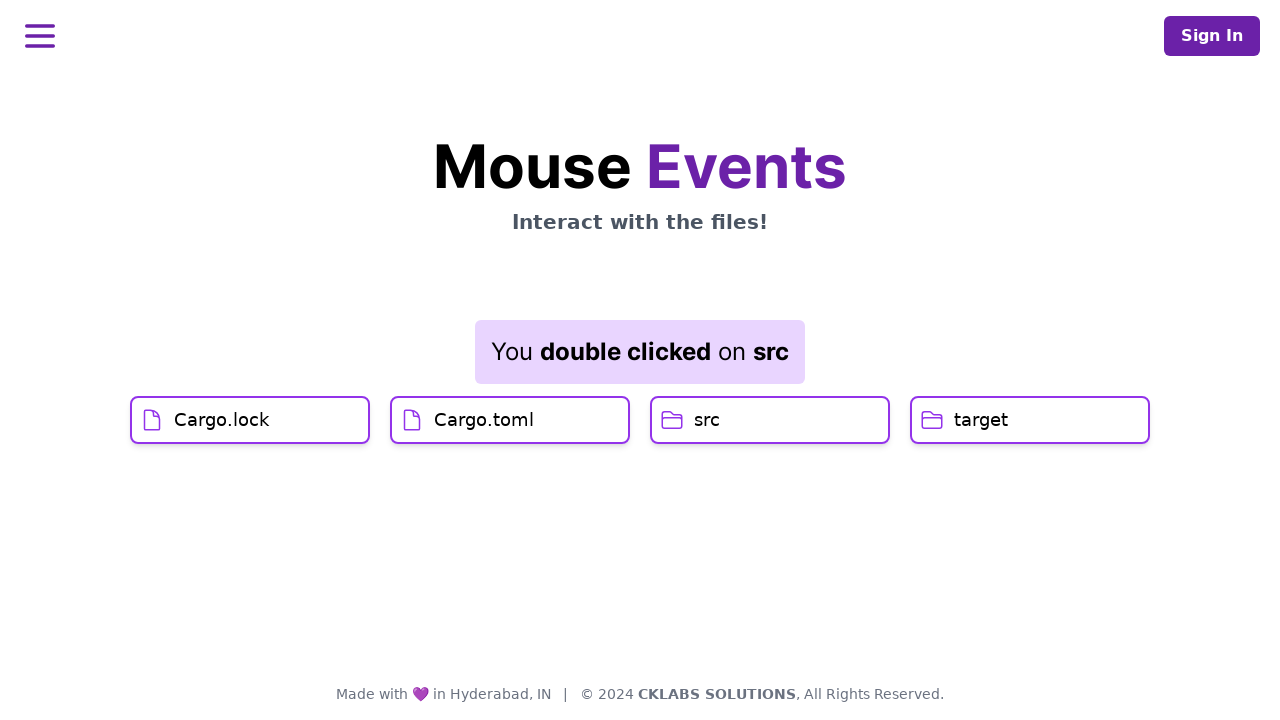

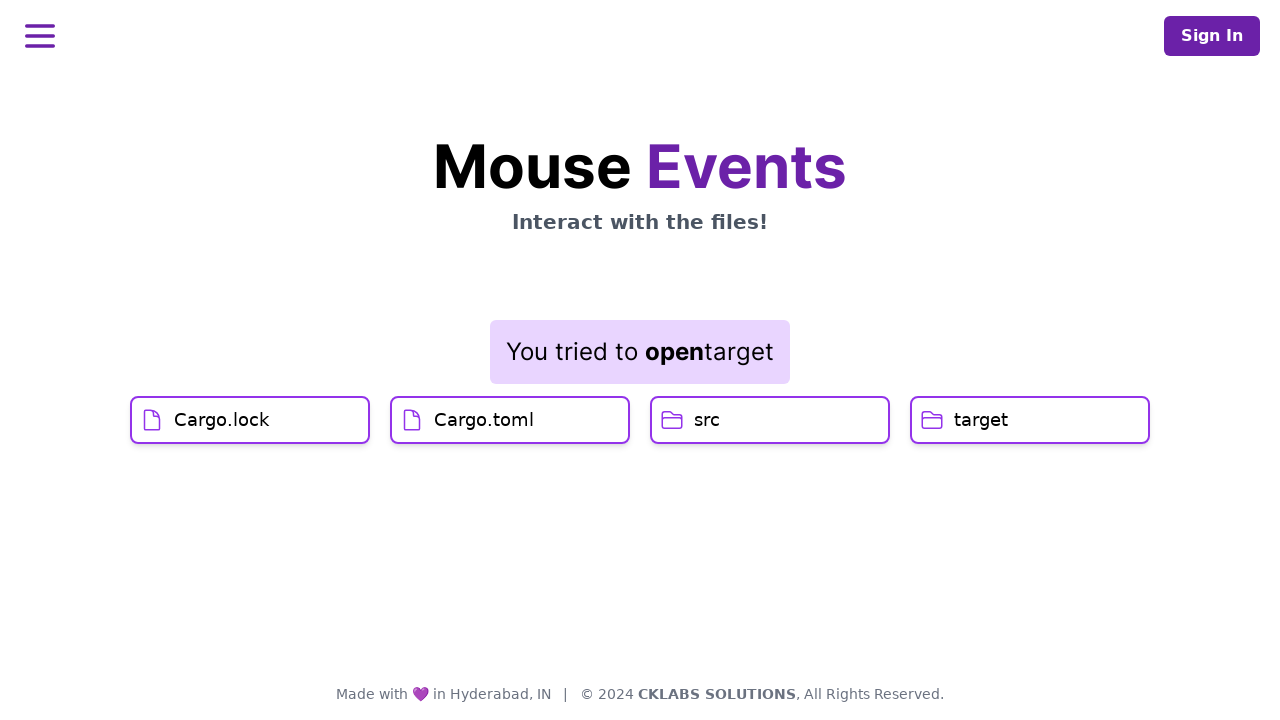